Tests a form submission by entering a name in Russian text and clicking submit button, then verifies the greeting message

Starting URL: https://lm.skillbox.ru/qa_tester/module01/

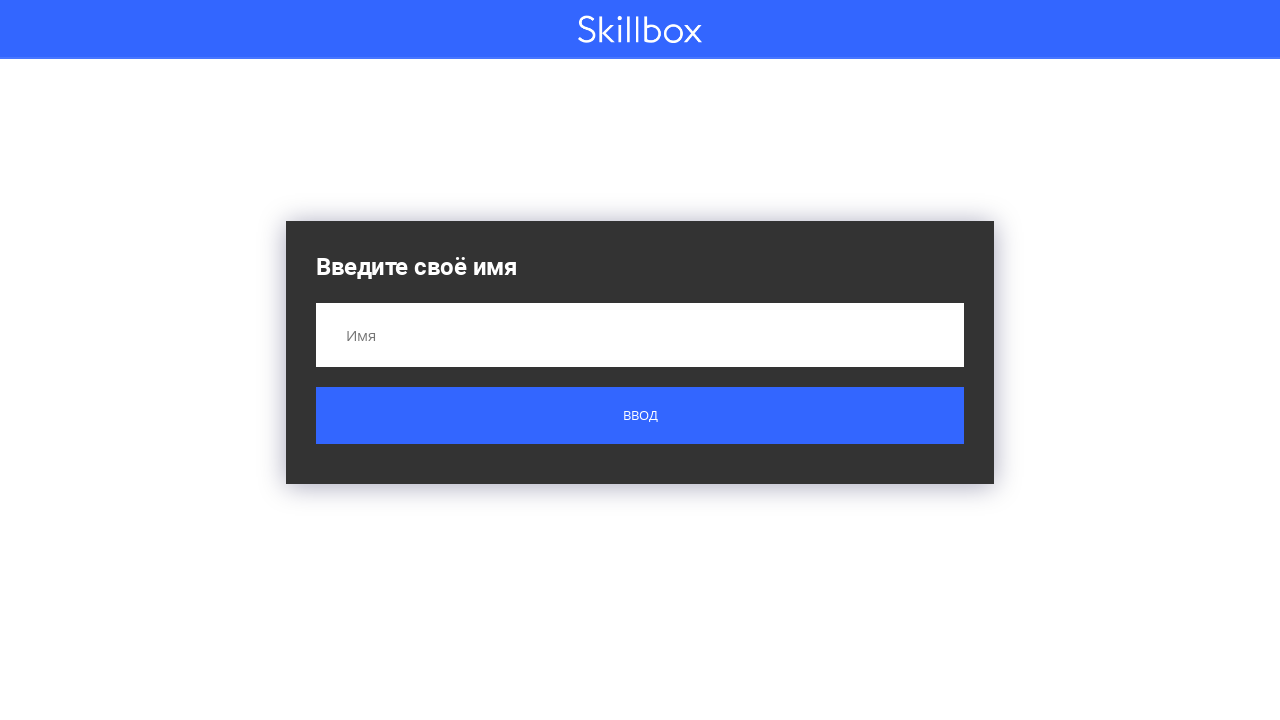

Filled name field with Russian text 'Пашок, пыхнем водник?' on input[name='name']
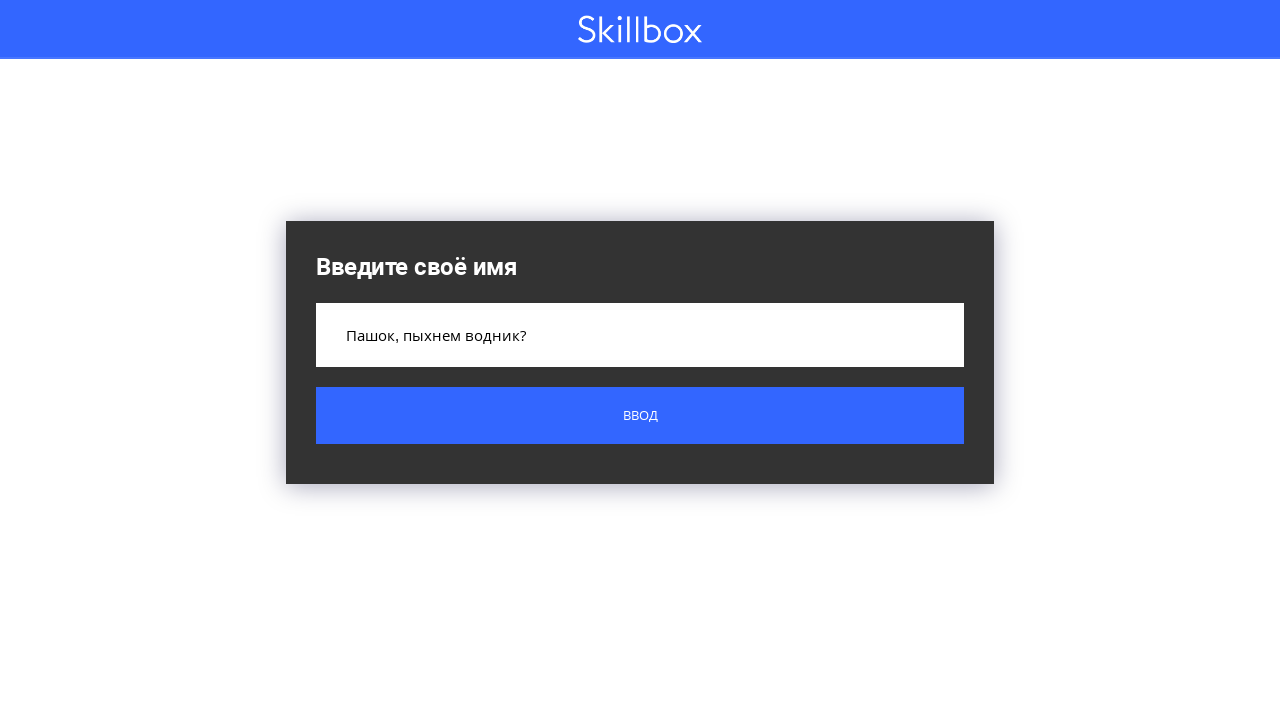

Clicked submit button at (640, 416) on .button
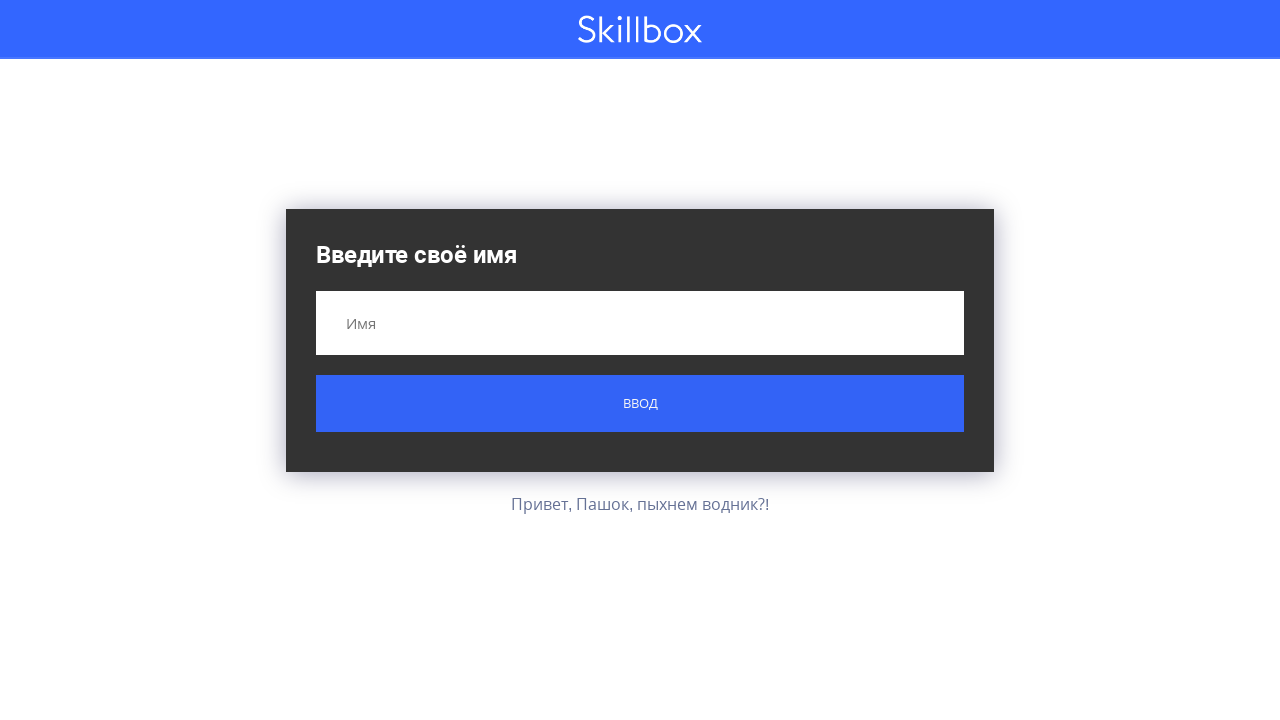

Greeting message element appeared
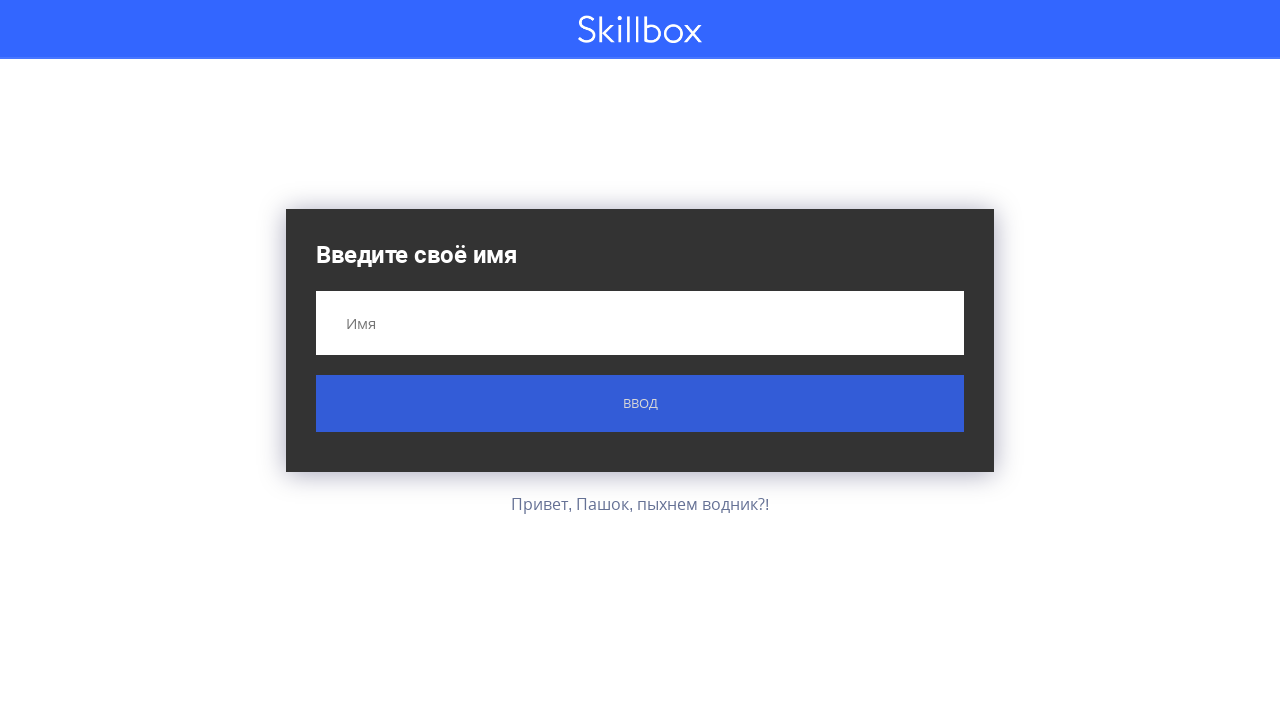

Verified greeting message matches expected text
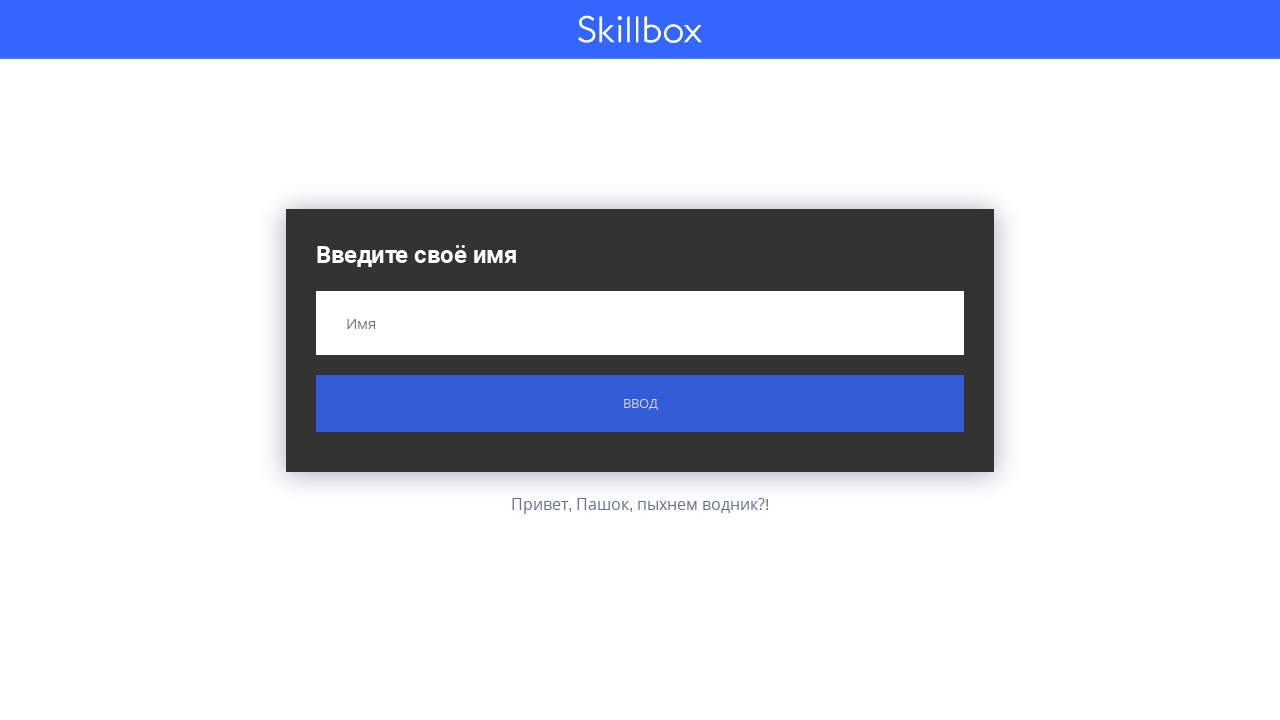

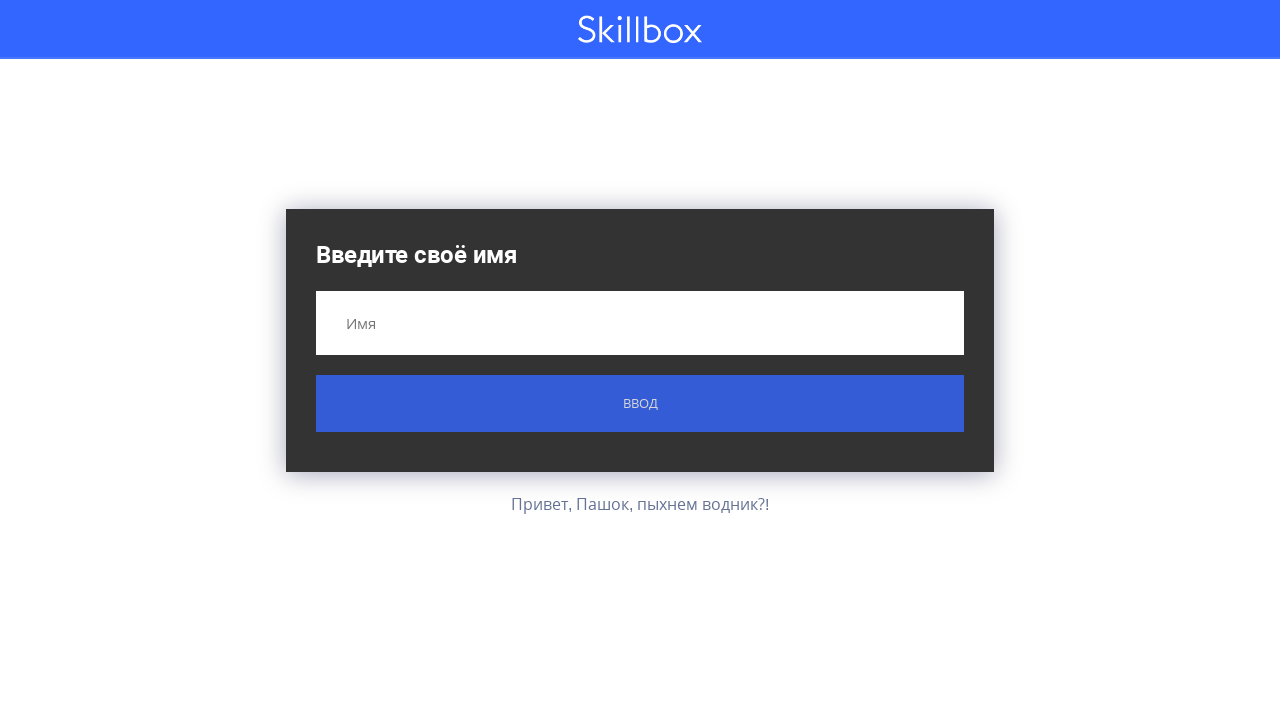